Tests browser window resizing functionality by maximizing the window and then setting it to specific dimensions

Starting URL: https://www.youtube.com

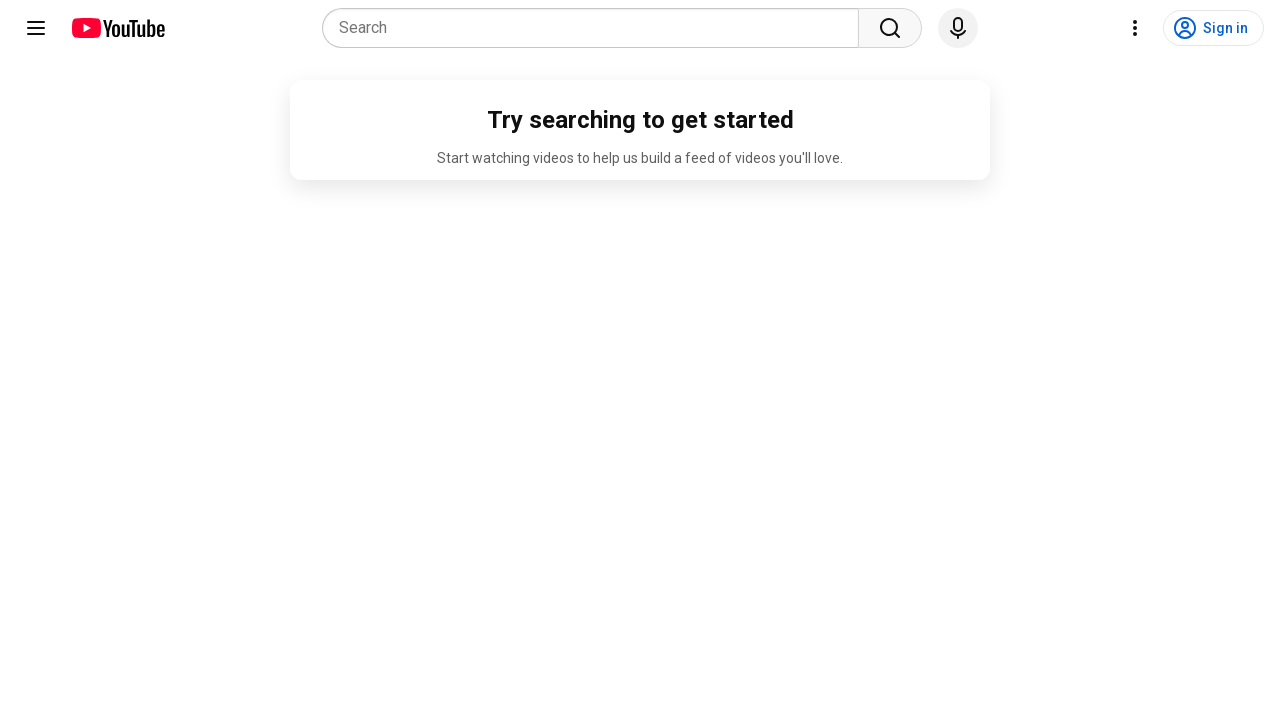

Maximized browser window to screen dimensions
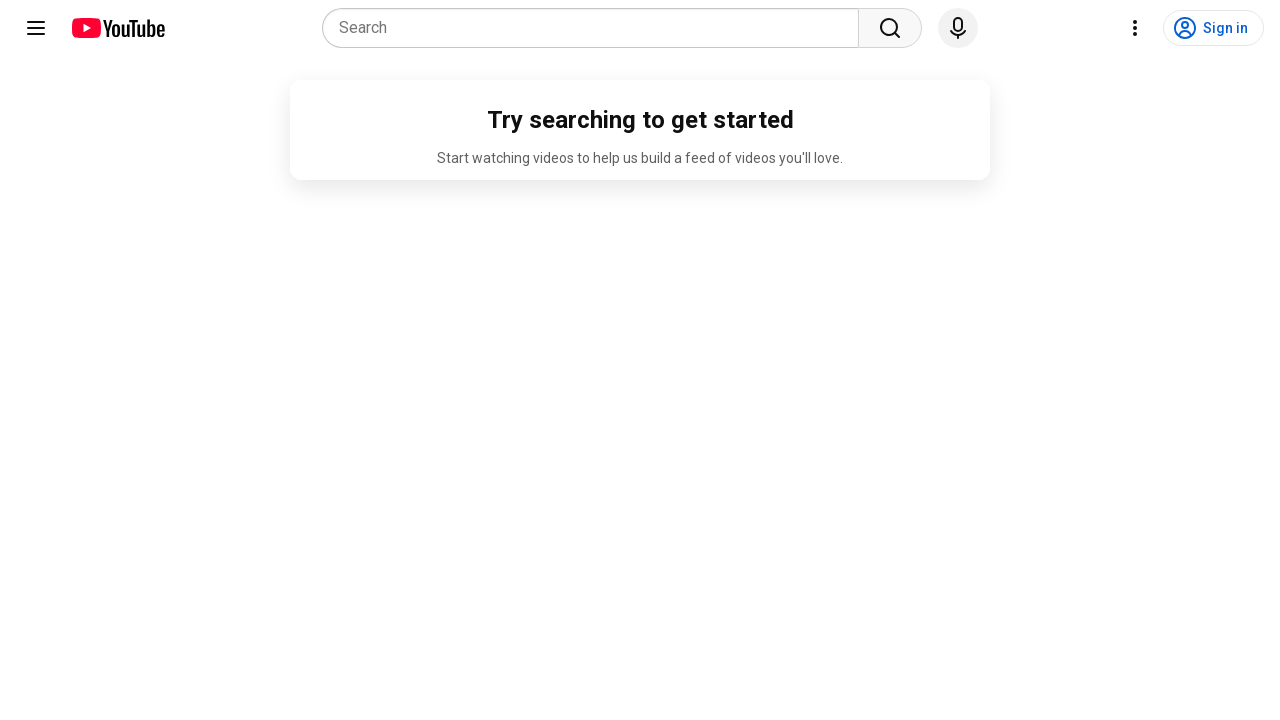

Retrieved current viewport size: 1280x720
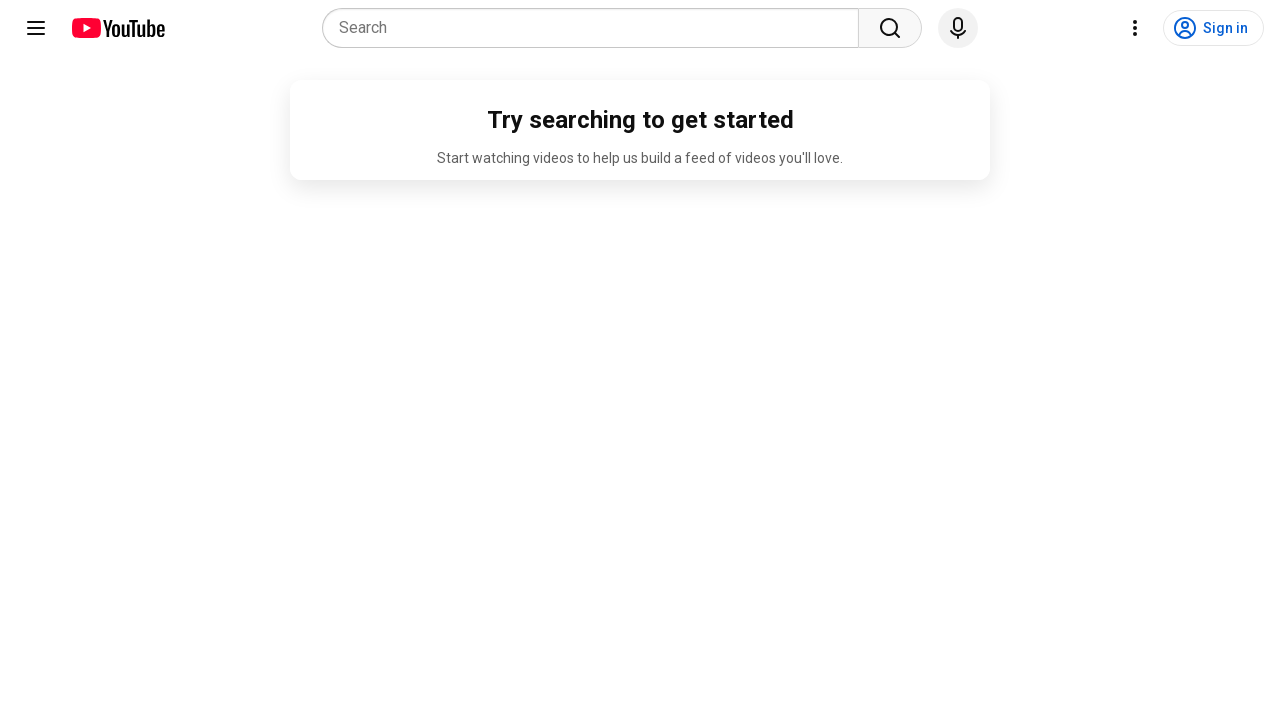

Resized browser window to 516x600 pixels
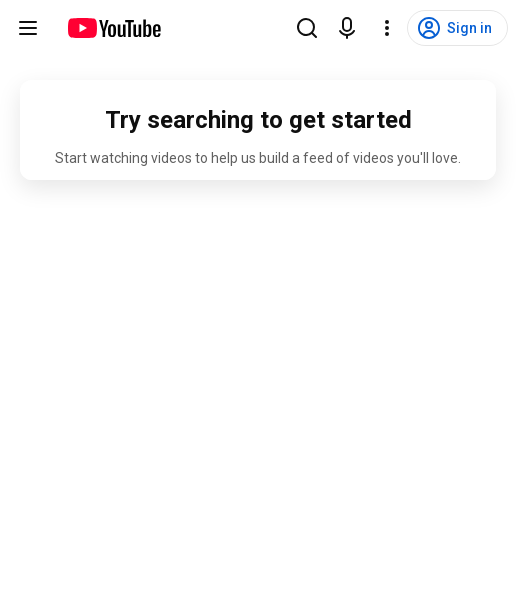

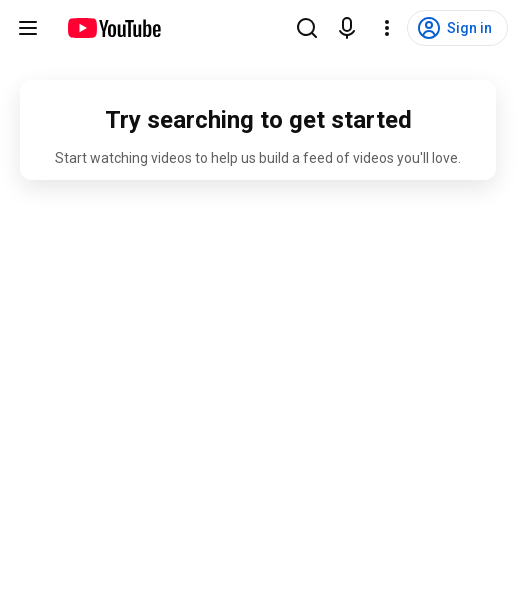